Tests that the navbar dropdown menu contains all expected component links by clicking the dropdown and verifying the menu items.

Starting URL: https://formy-project.herokuapp.com/

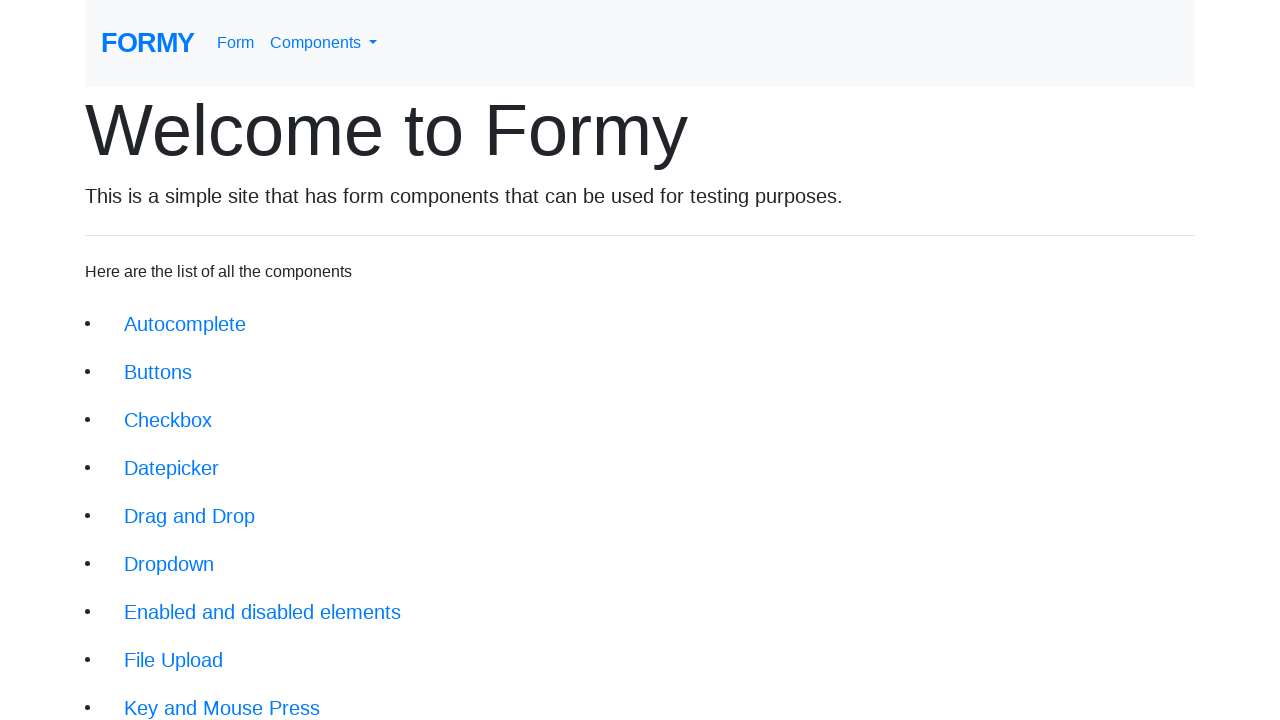

Clicked on navbar dropdown menu link at (324, 43) on a#navbarDropdownMenuLink
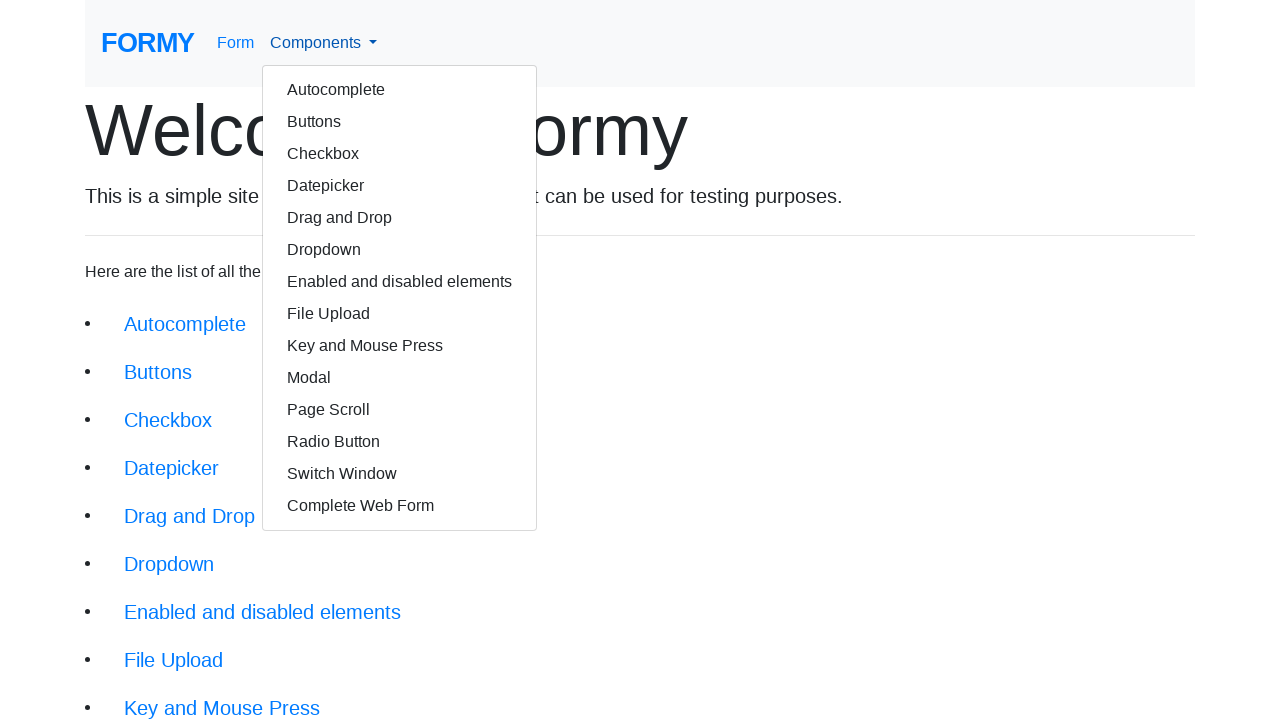

Dropdown menu items loaded and are visible
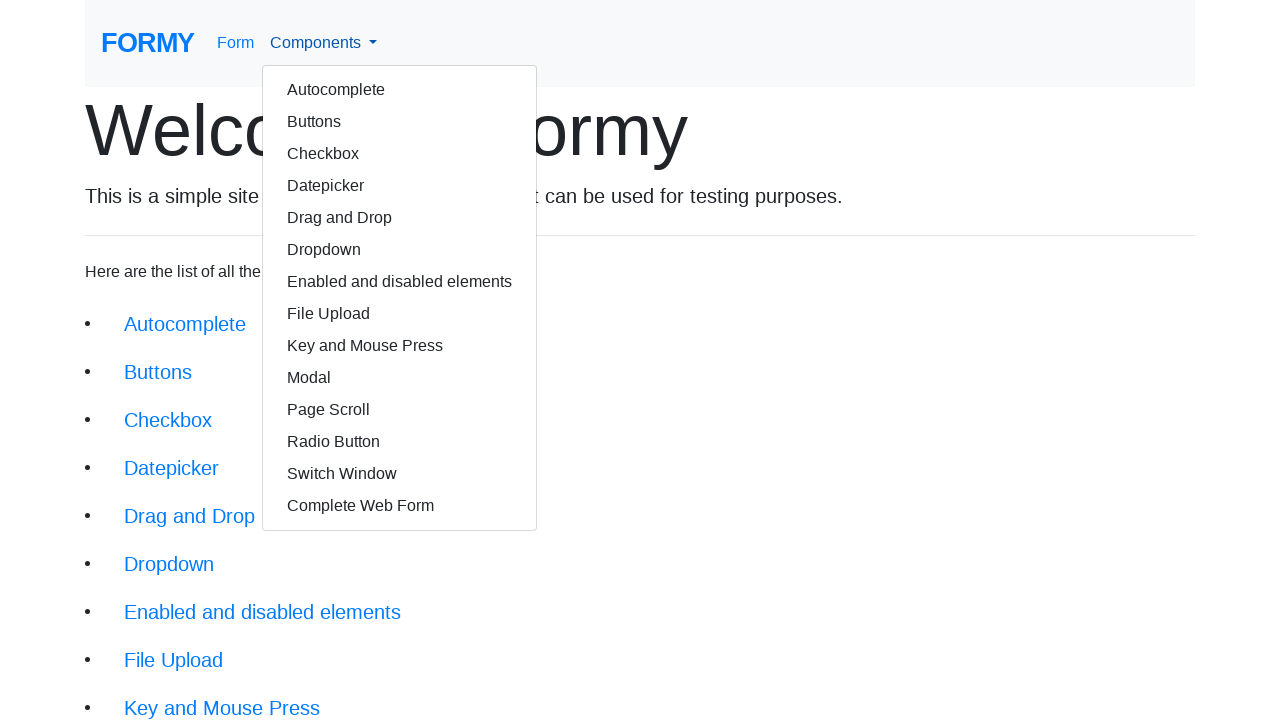

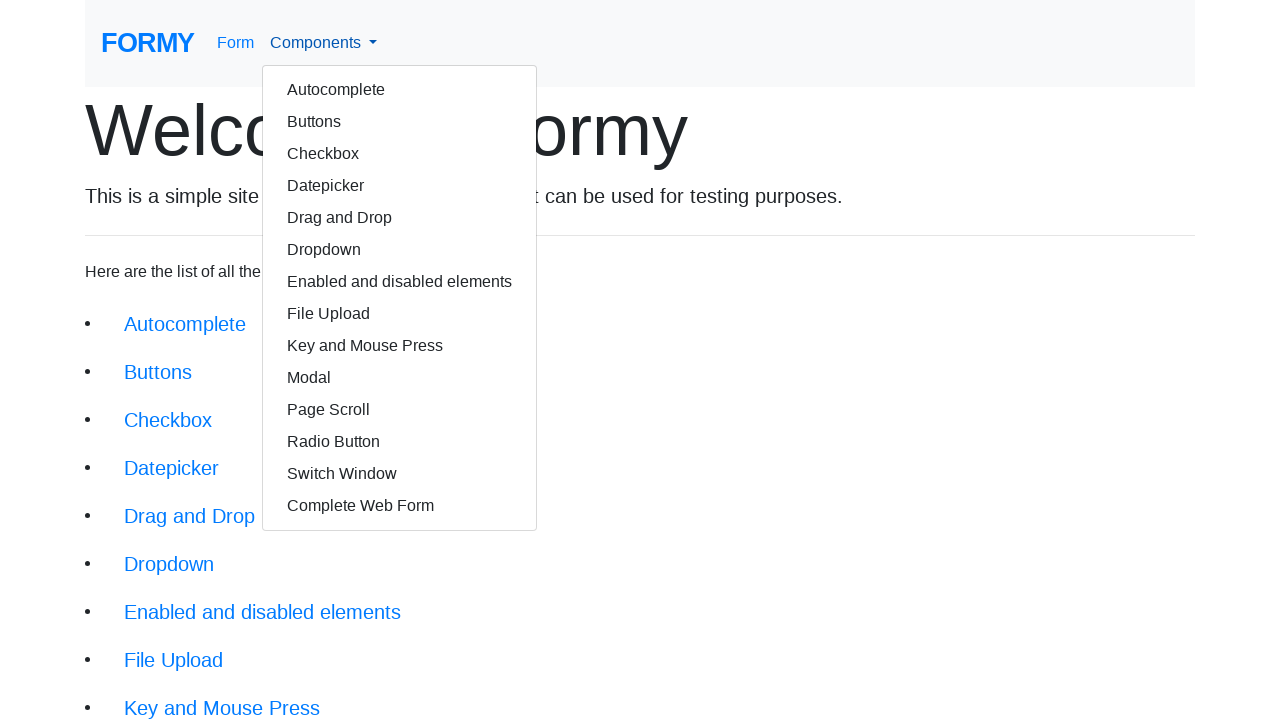